Navigates through three different websites in sequence: CodersLab main site, a test store, and a test hotel booking site.

Starting URL: https://coderslab.pl/pl

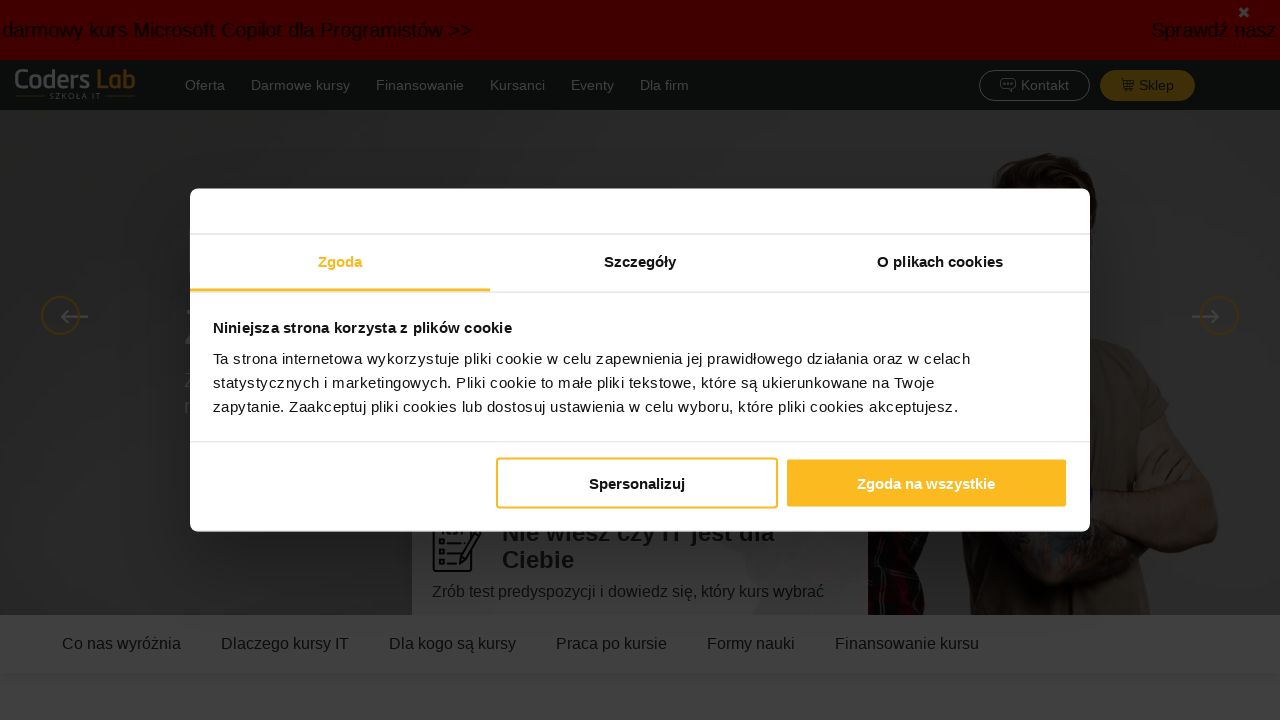

Navigated to test store at mystore-testlab.coderslab.pl
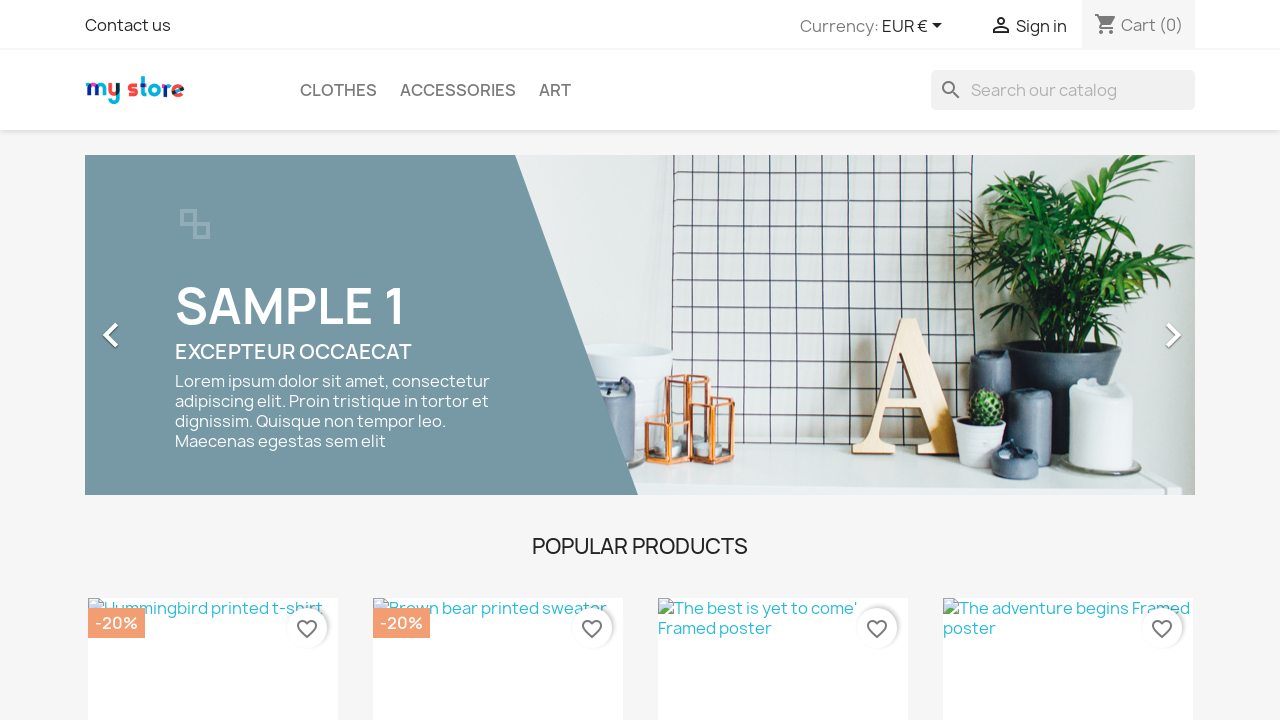

Navigated to hotel test site at hotel-testlab.coderslab.pl
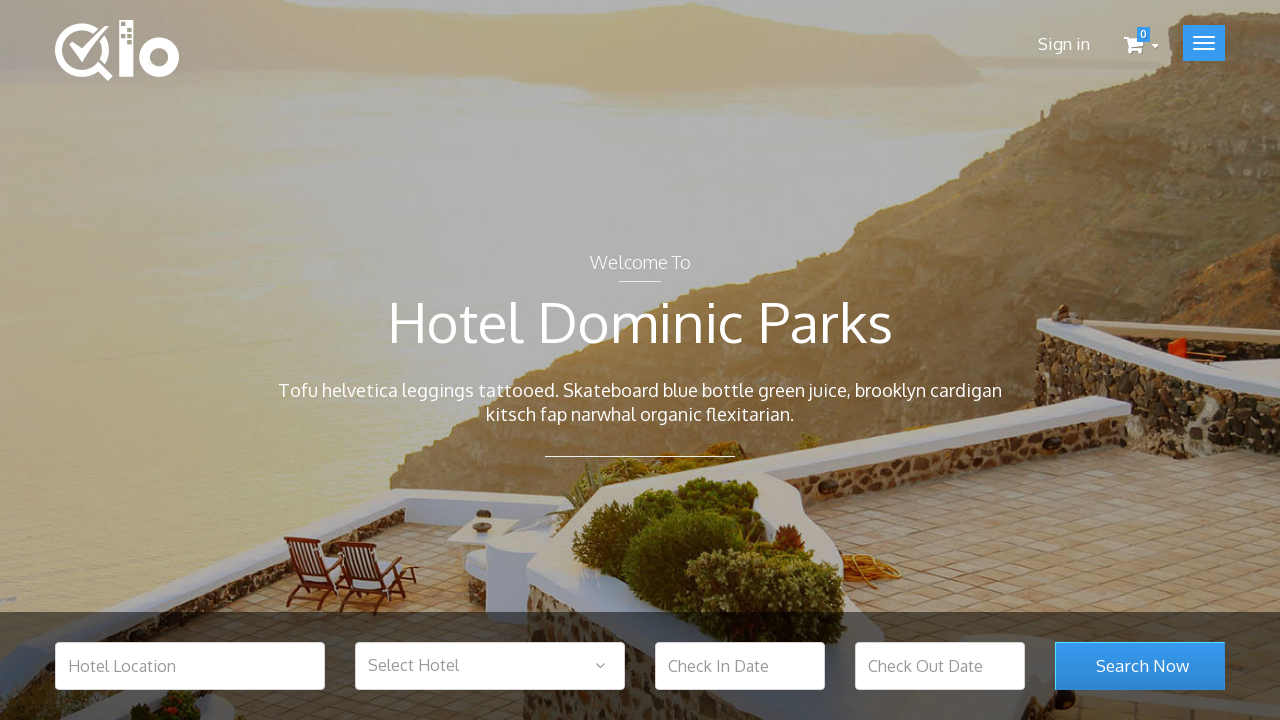

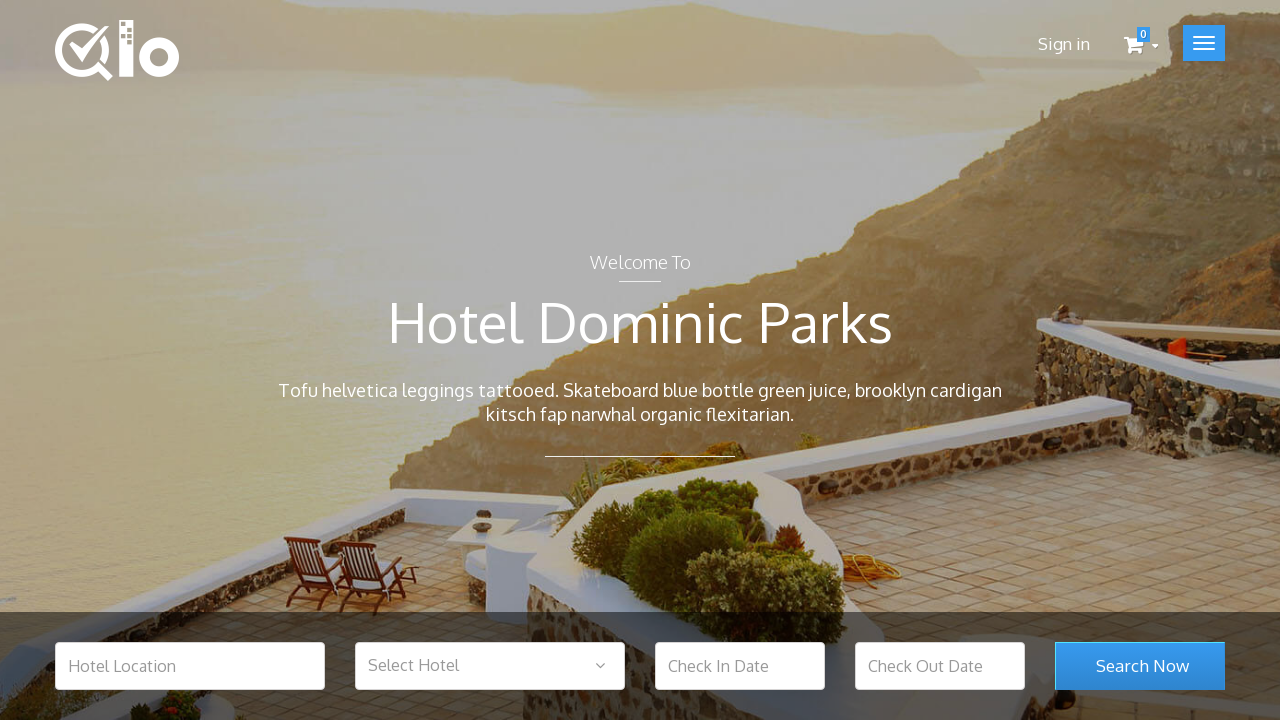